Opens the ShoppersStack website, clicks the login button, and verifies that the email input field is displayed

Starting URL: http://shoppersstack.com

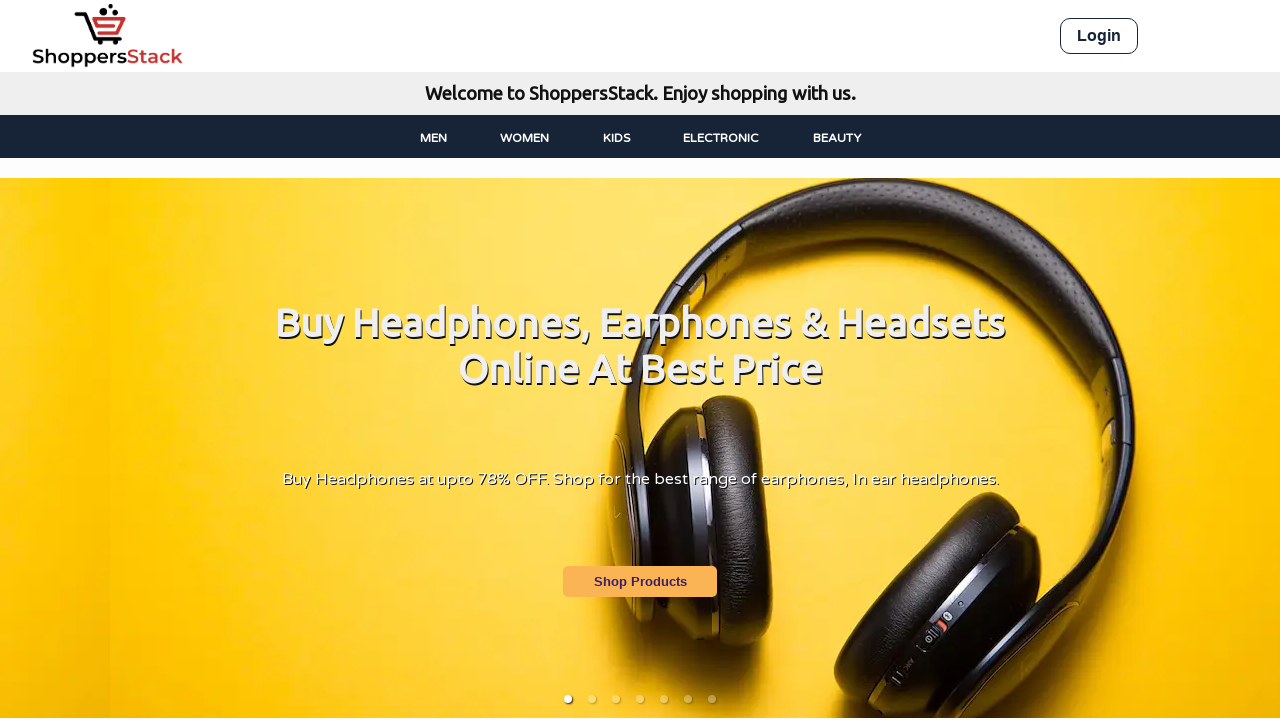

Navigated to ShoppersStack website at http://shoppersstack.com
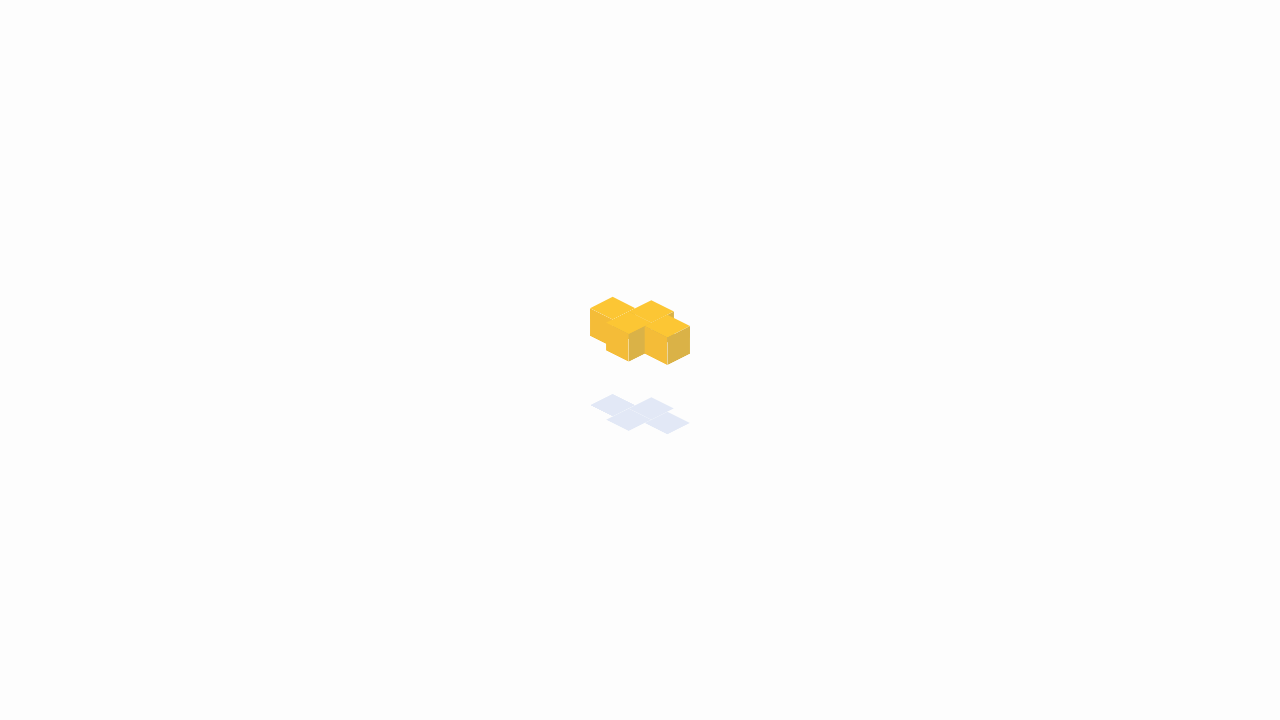

Clicked the login button at (1099, 36) on #loginBtn
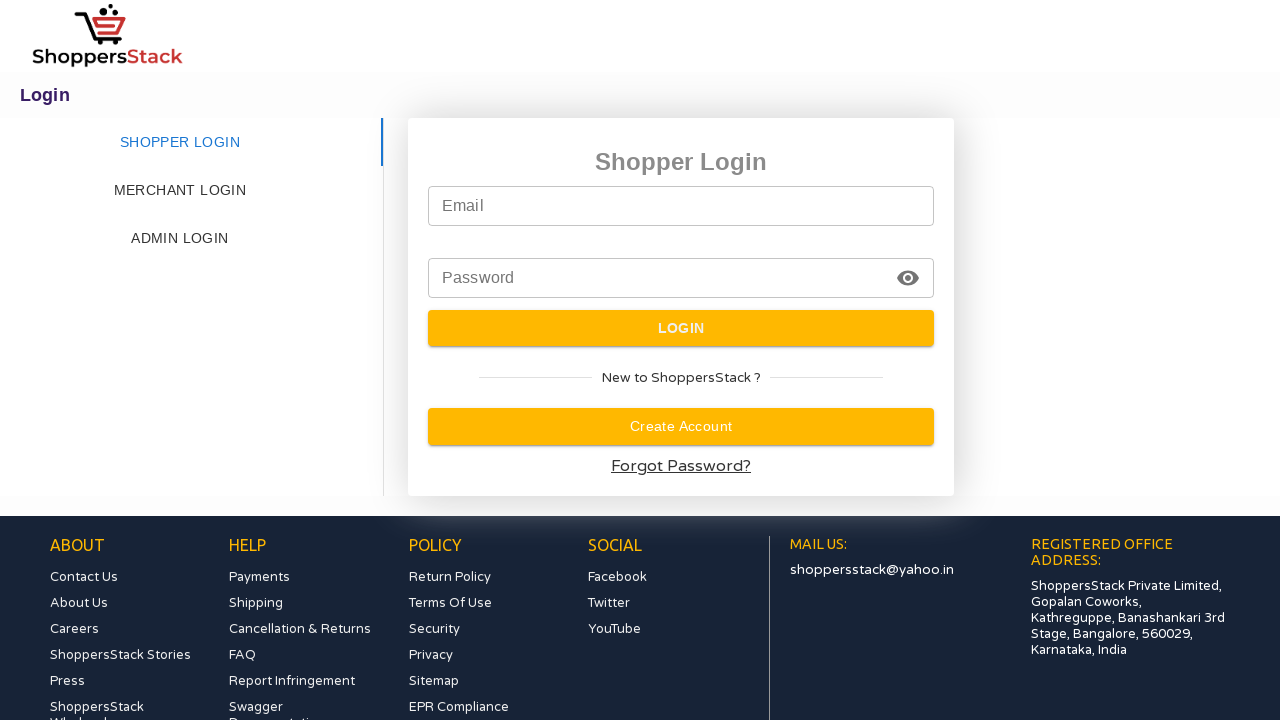

Email input field is now visible
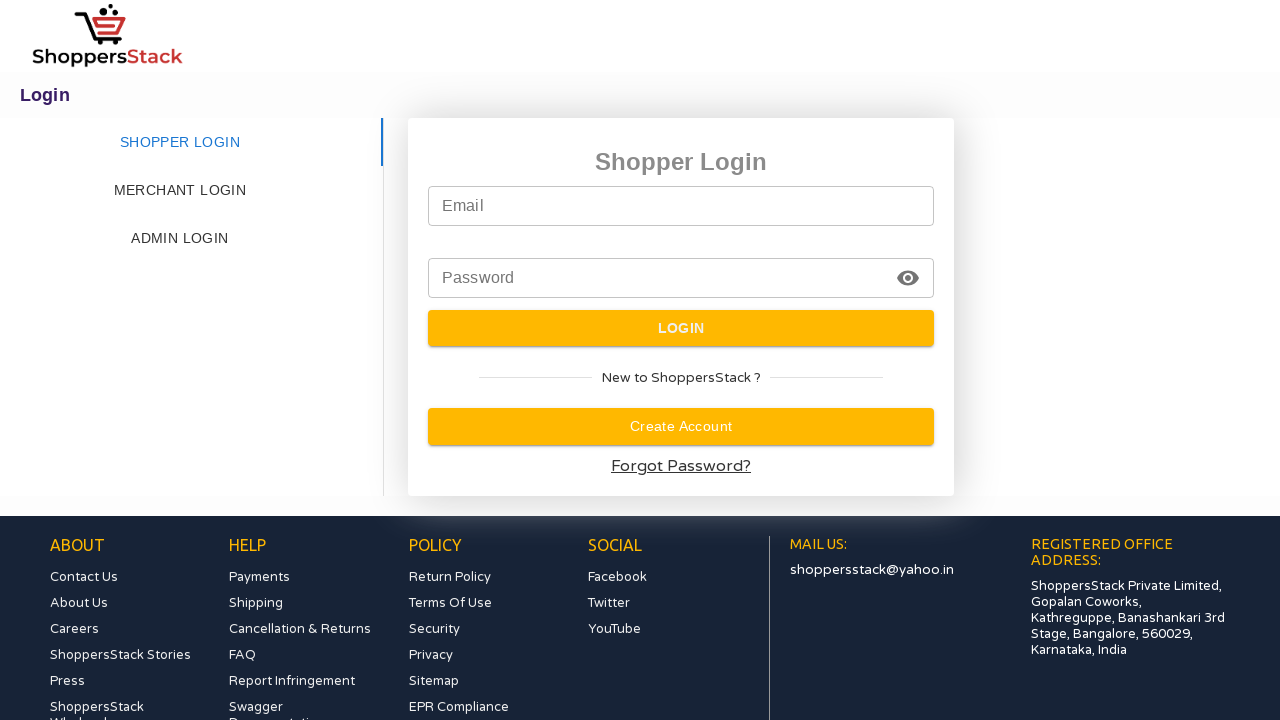

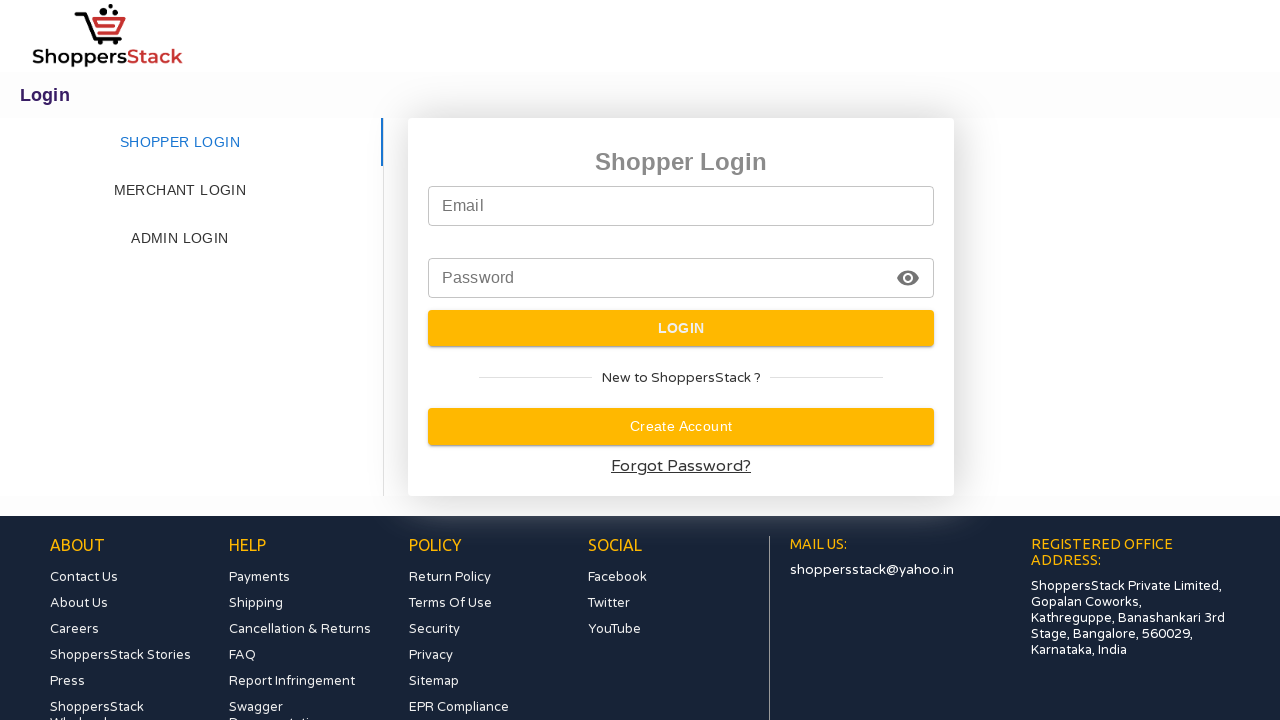